Tests multiple window handling by clicking a link that opens a new window, switching between windows, and verifying content in both windows

Starting URL: https://the-internet.herokuapp.com/

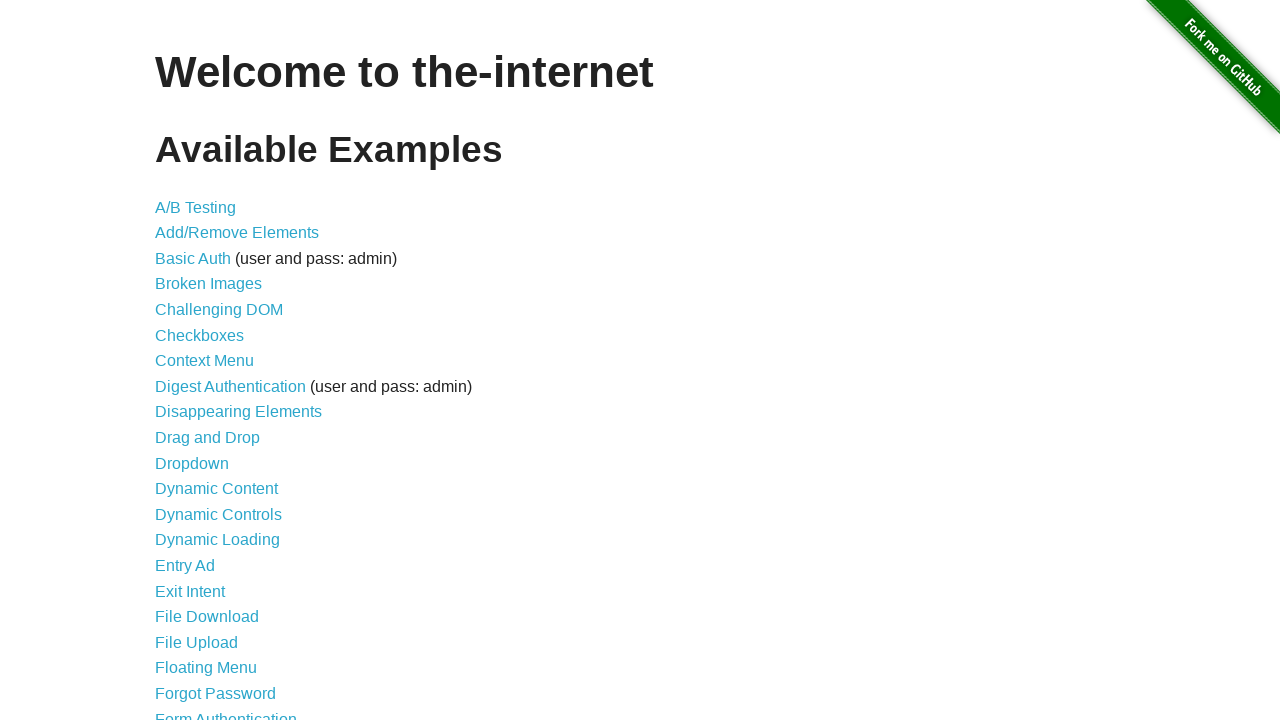

Clicked on 'Multiple Windows' link at (218, 369) on xpath=//a[text()='Multiple Windows']
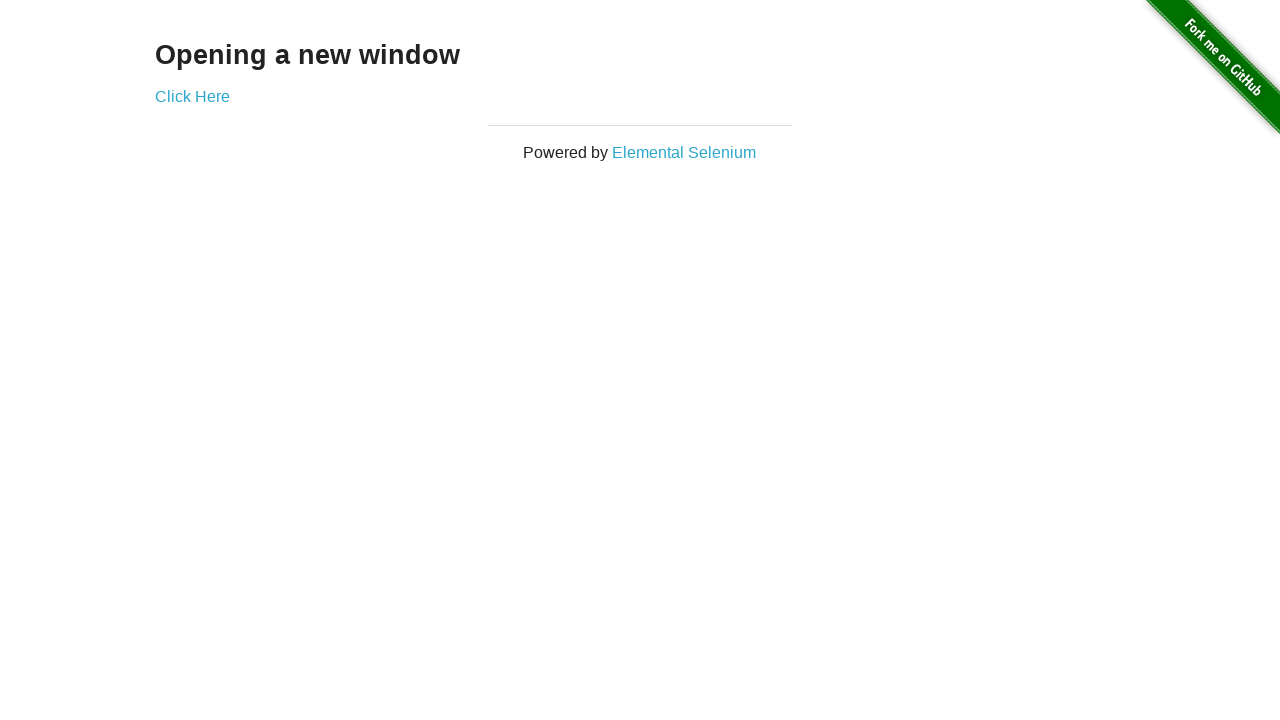

Clicked 'Click Here' link to open new window at (192, 96) on xpath=//a[text()='Click Here']
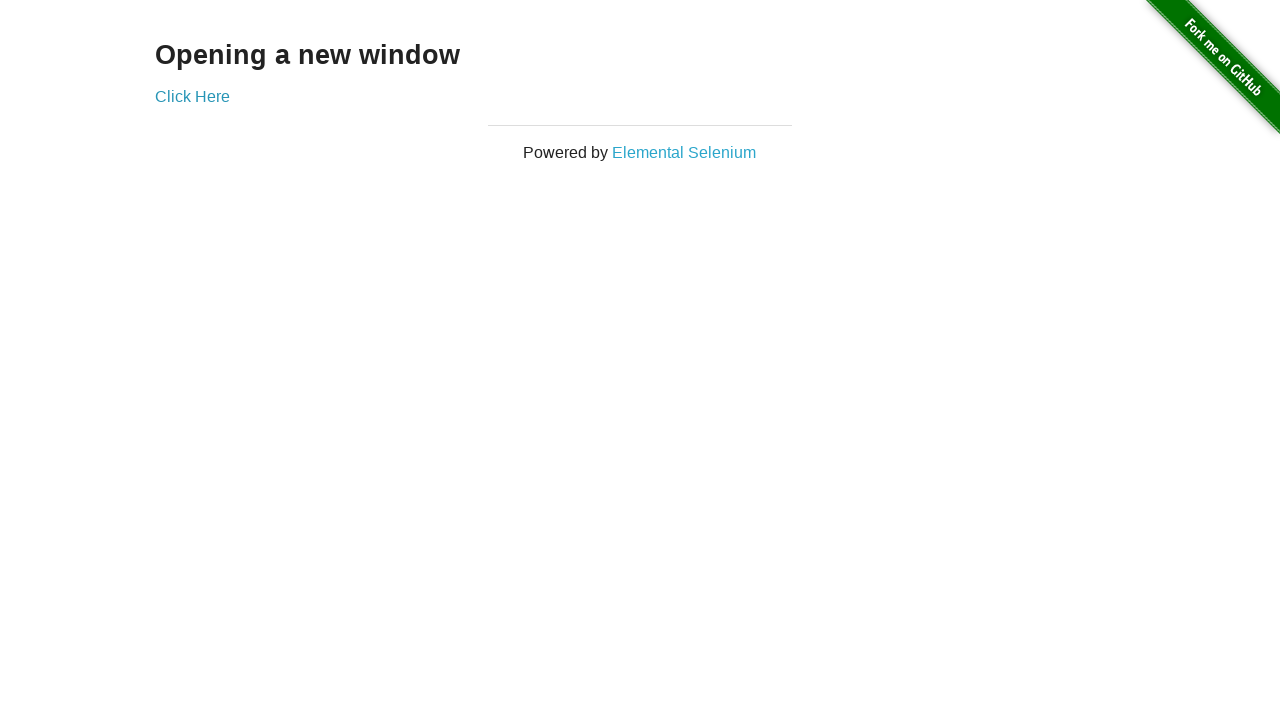

New window opened and captured
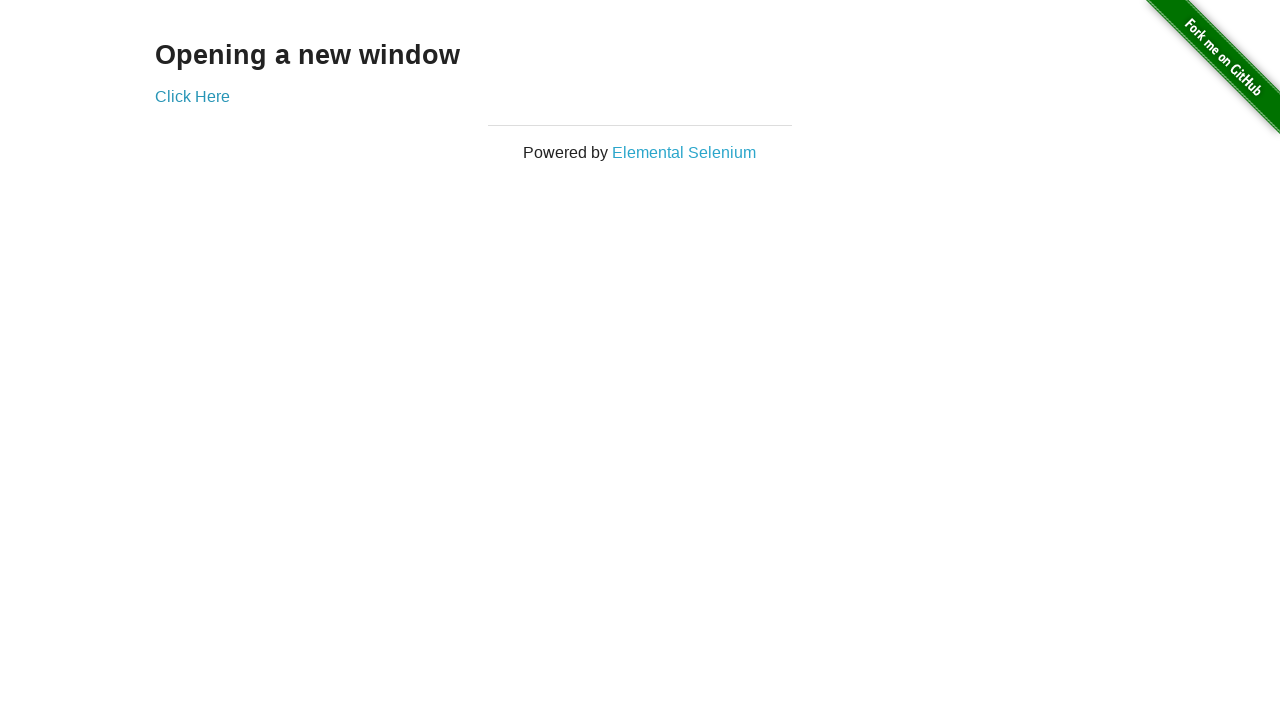

New page finished loading
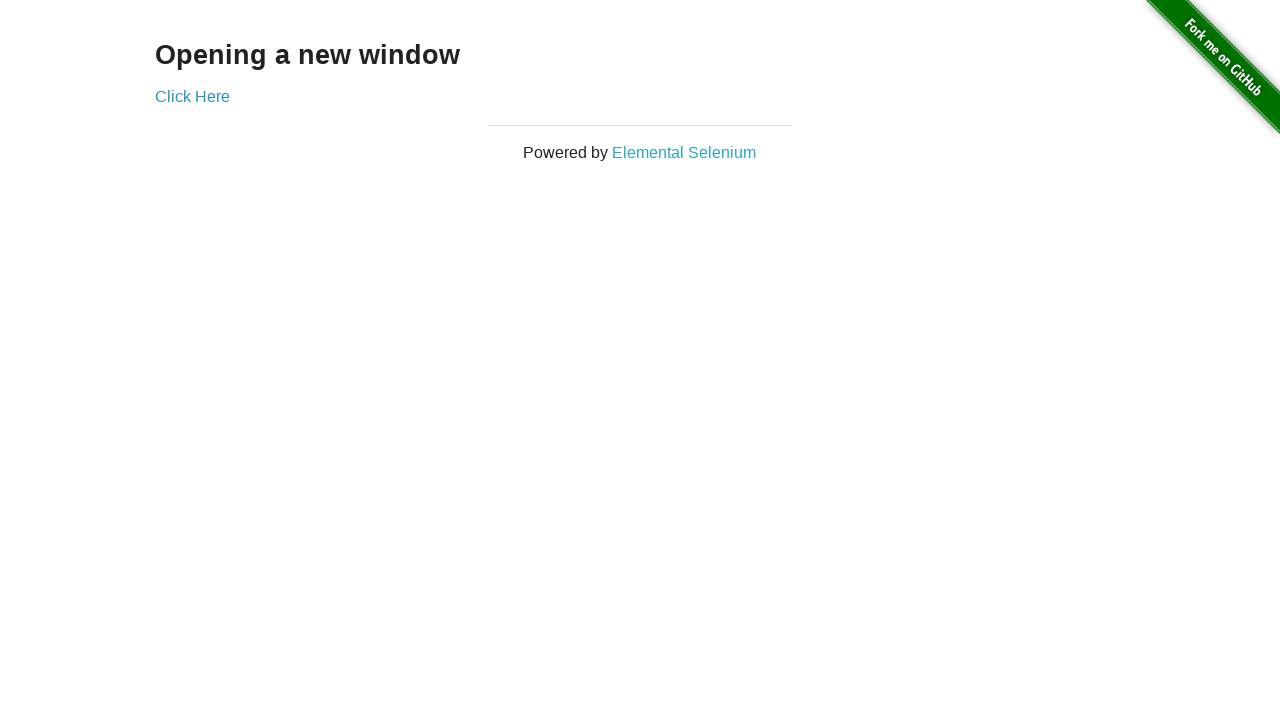

Verified 'New Window' heading is present in new window
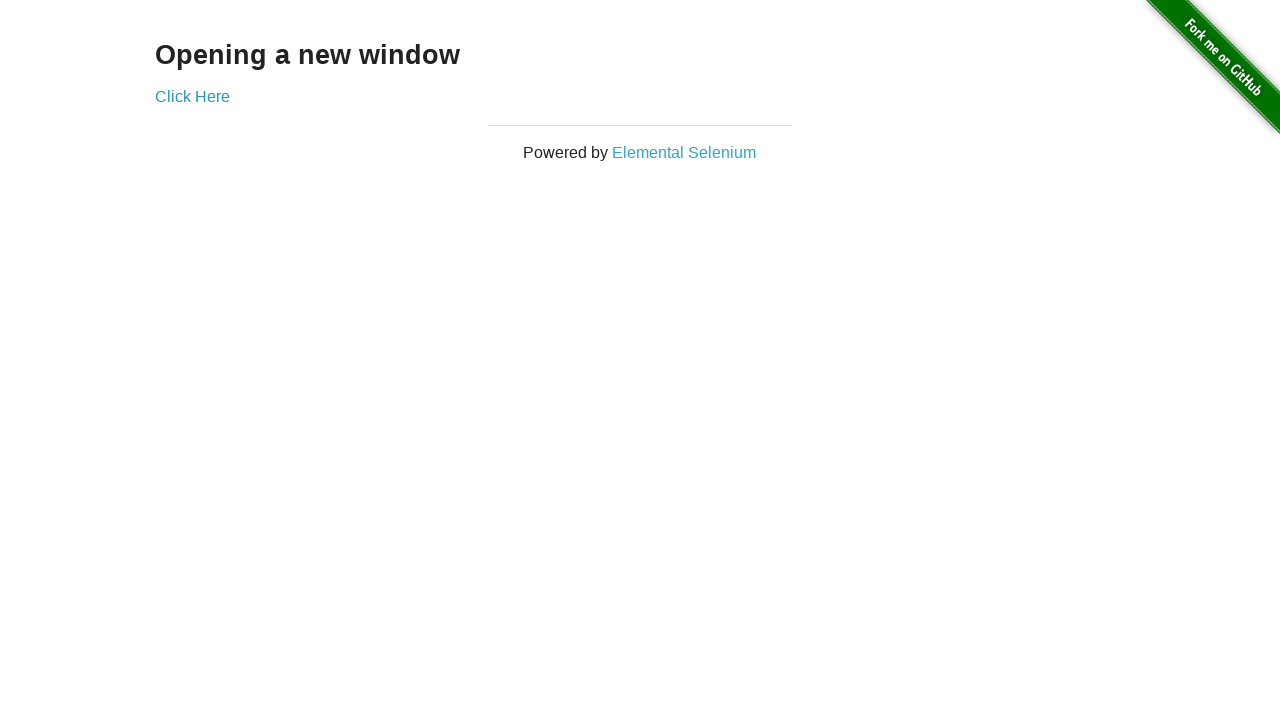

Verified 'Opening a new window' heading is present in original window
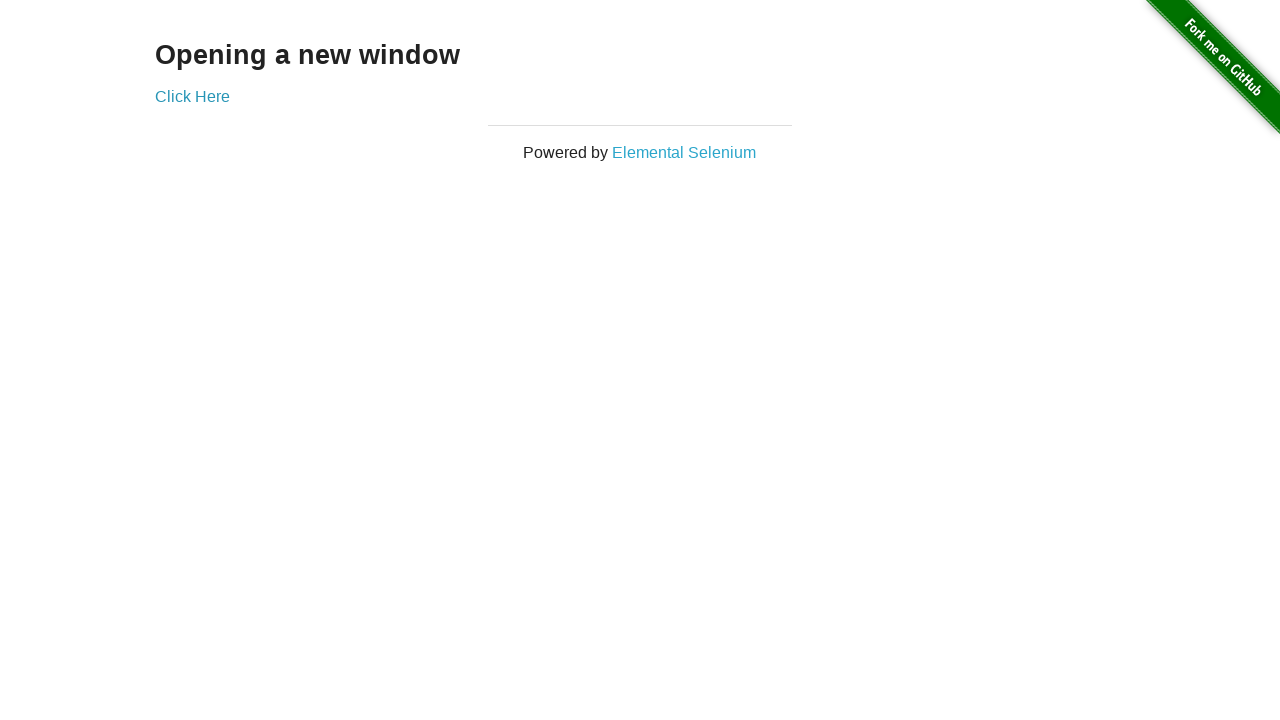

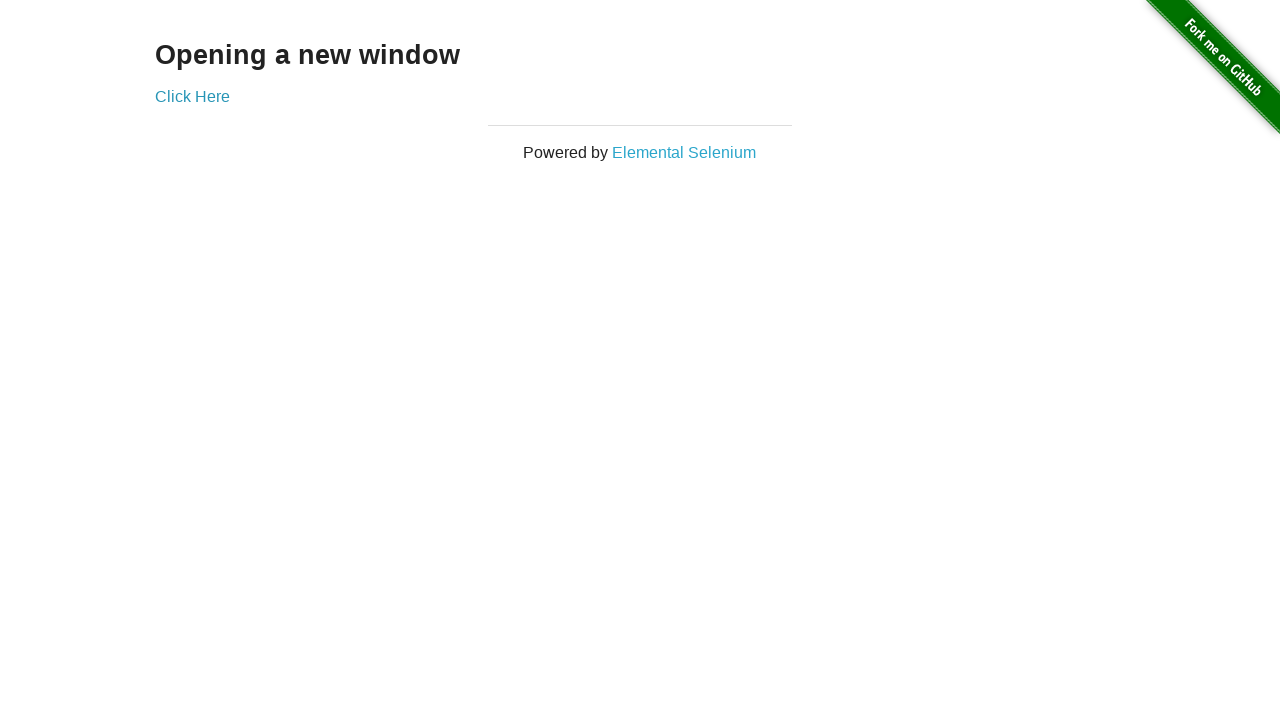